Tests a simple form by filling in first name, last name, city, and country fields using different selector strategies, then submitting the form

Starting URL: http://suninjuly.github.io/simple_form_find_task.html

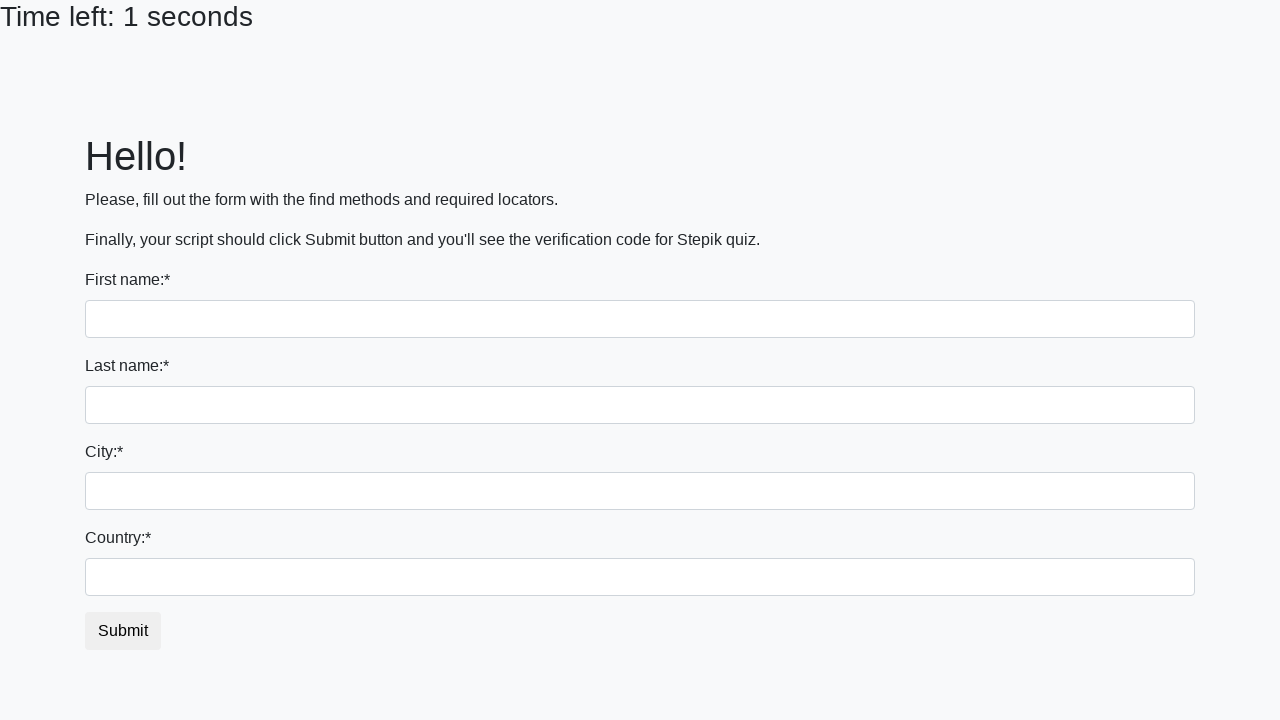

Filled first name field with 'Marcus' on input
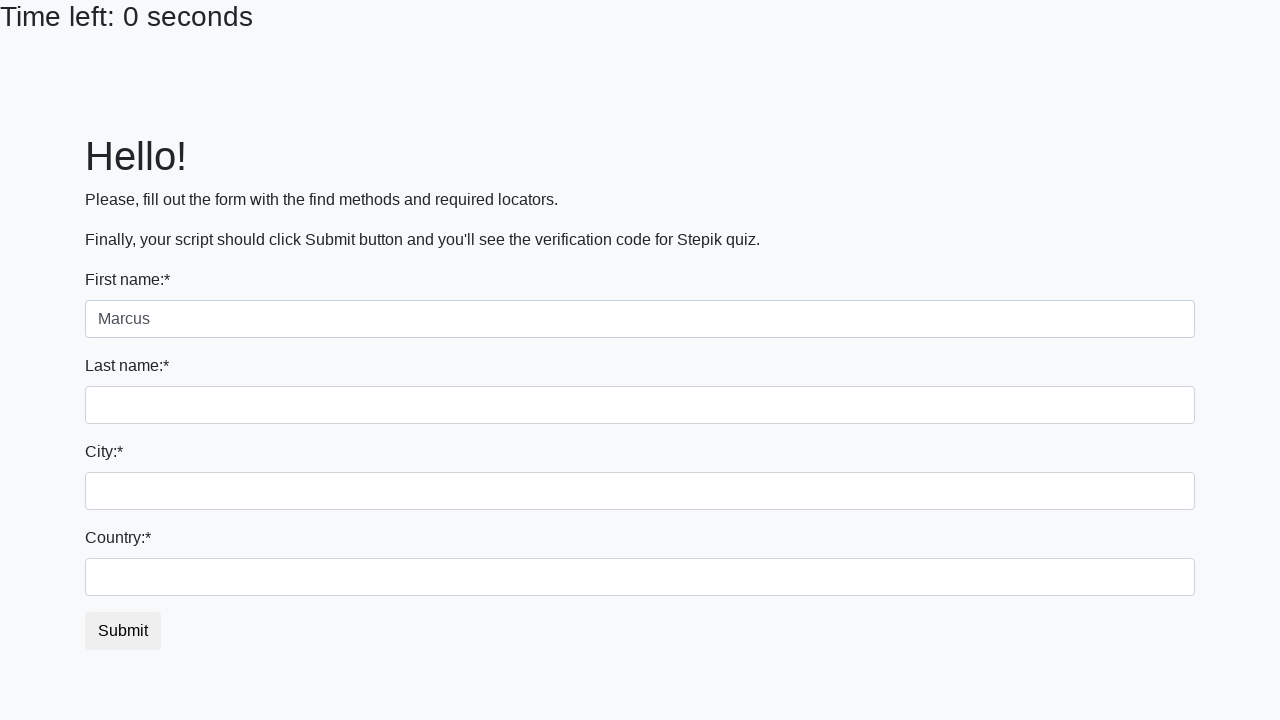

Filled last name field with 'Thompson' on input[name='last_name']
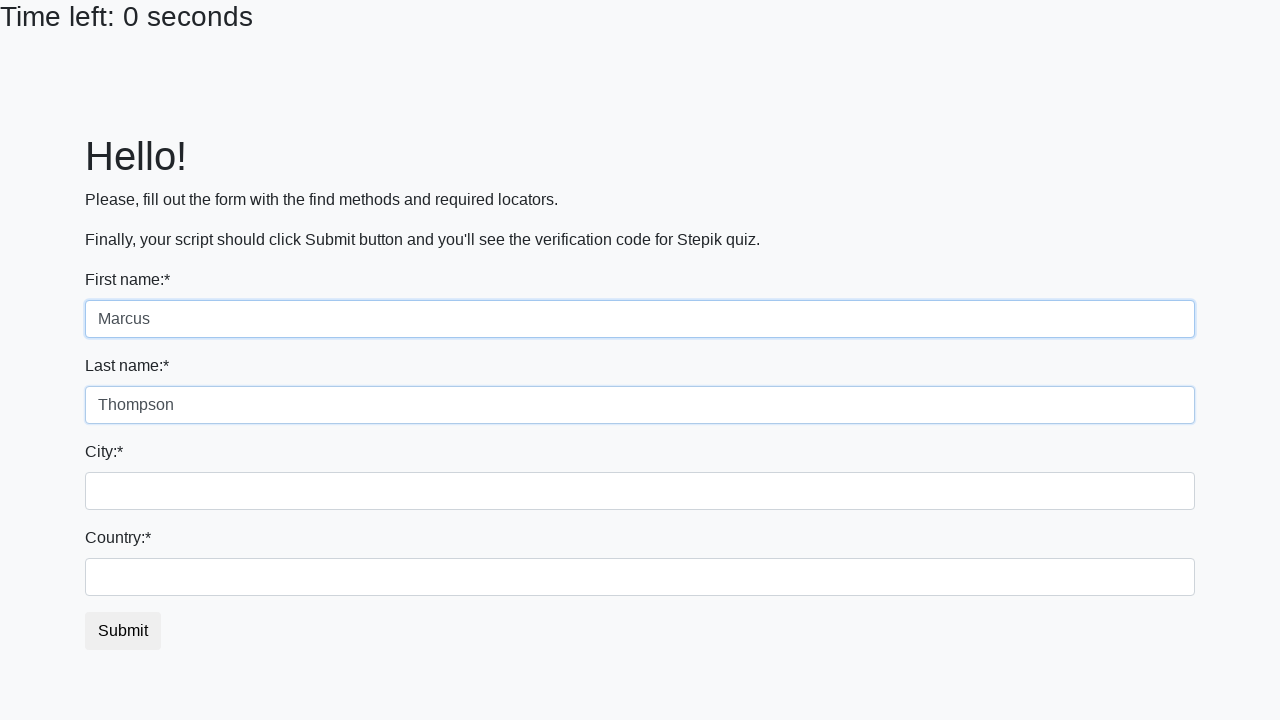

Filled city field with 'Seattle' on .city
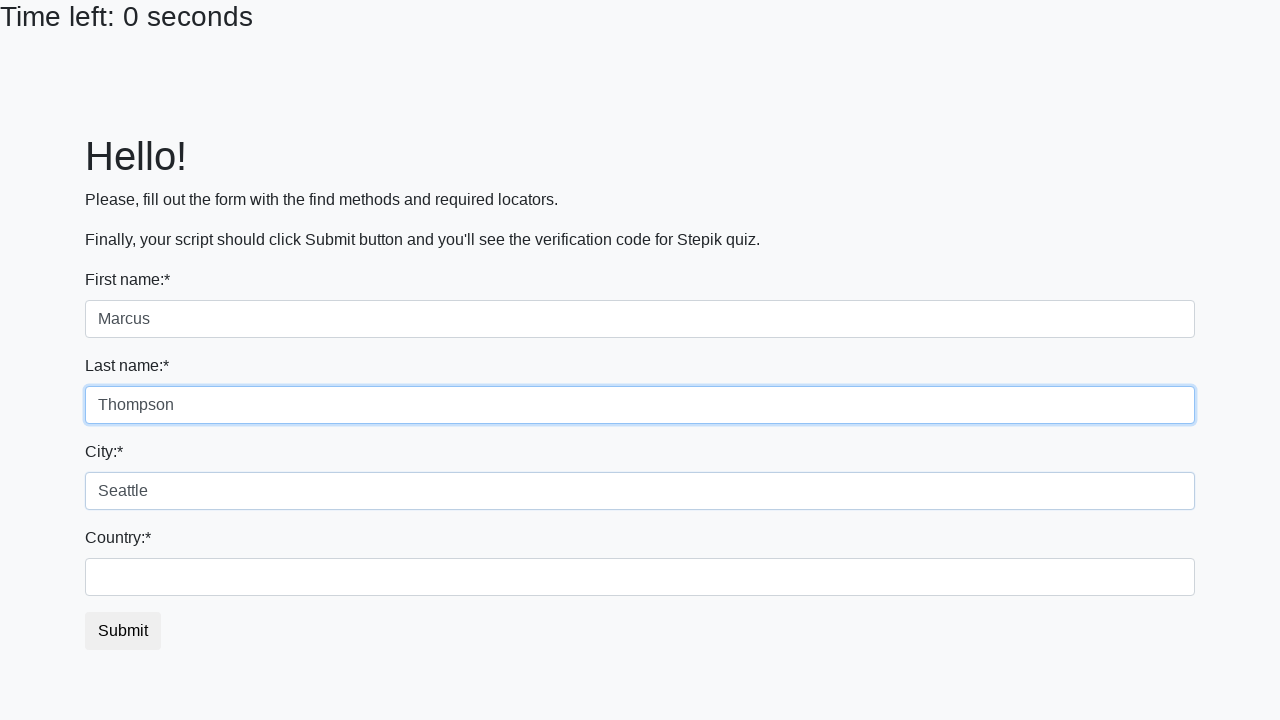

Filled country field with 'United States' on #country
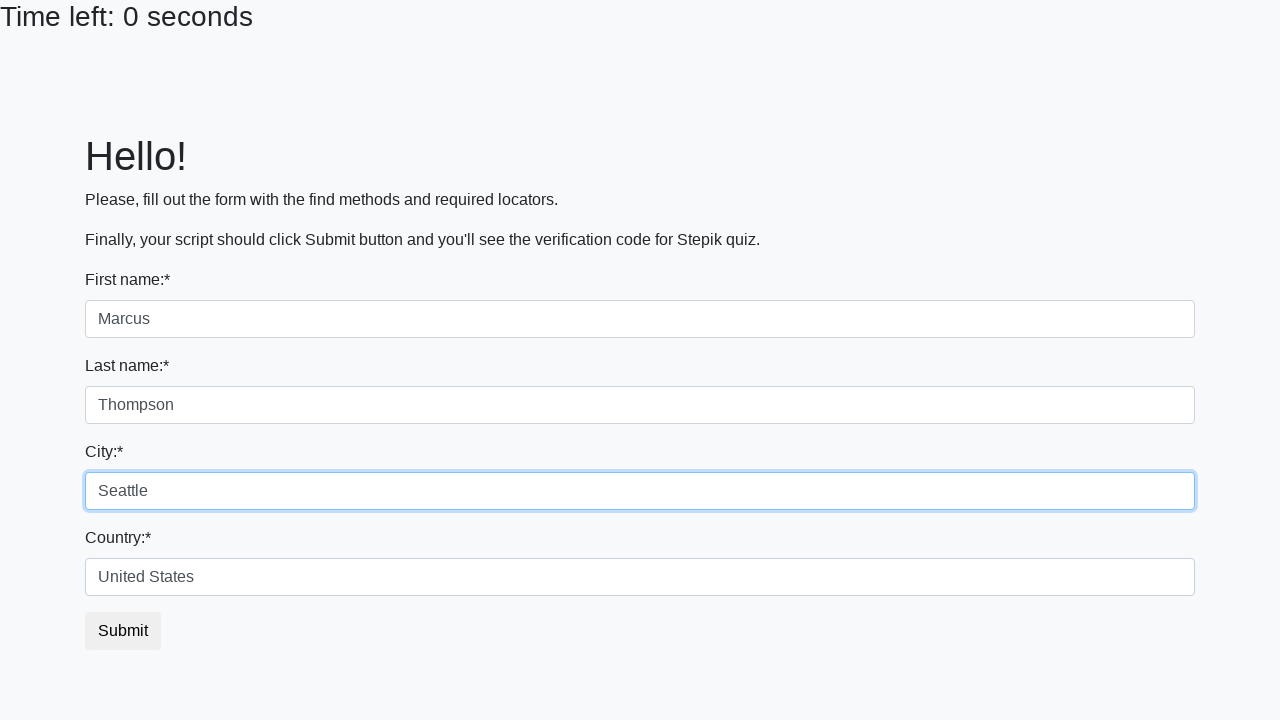

Clicked submit button to submit the form at (123, 631) on button.btn
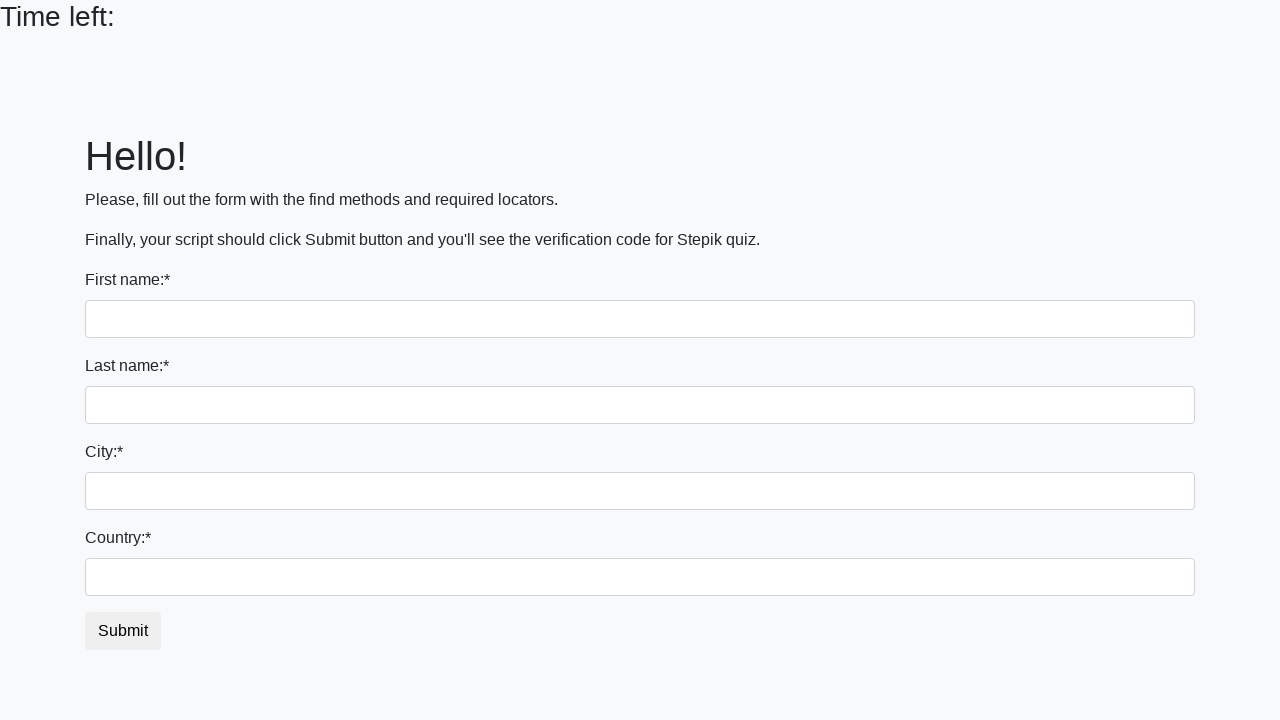

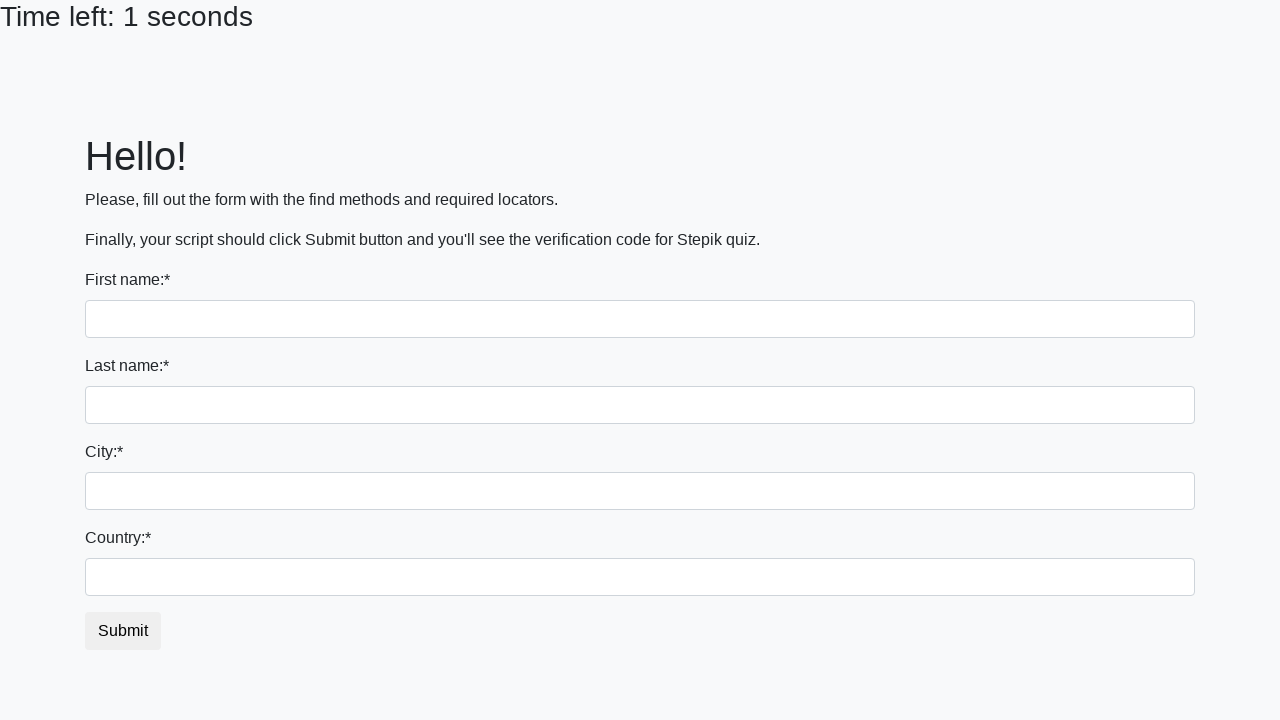